Tests drawing functionality on a signature canvas by performing click and drag actions to create a signature pattern

Starting URL: https://signature-generator.com/draw-signature/

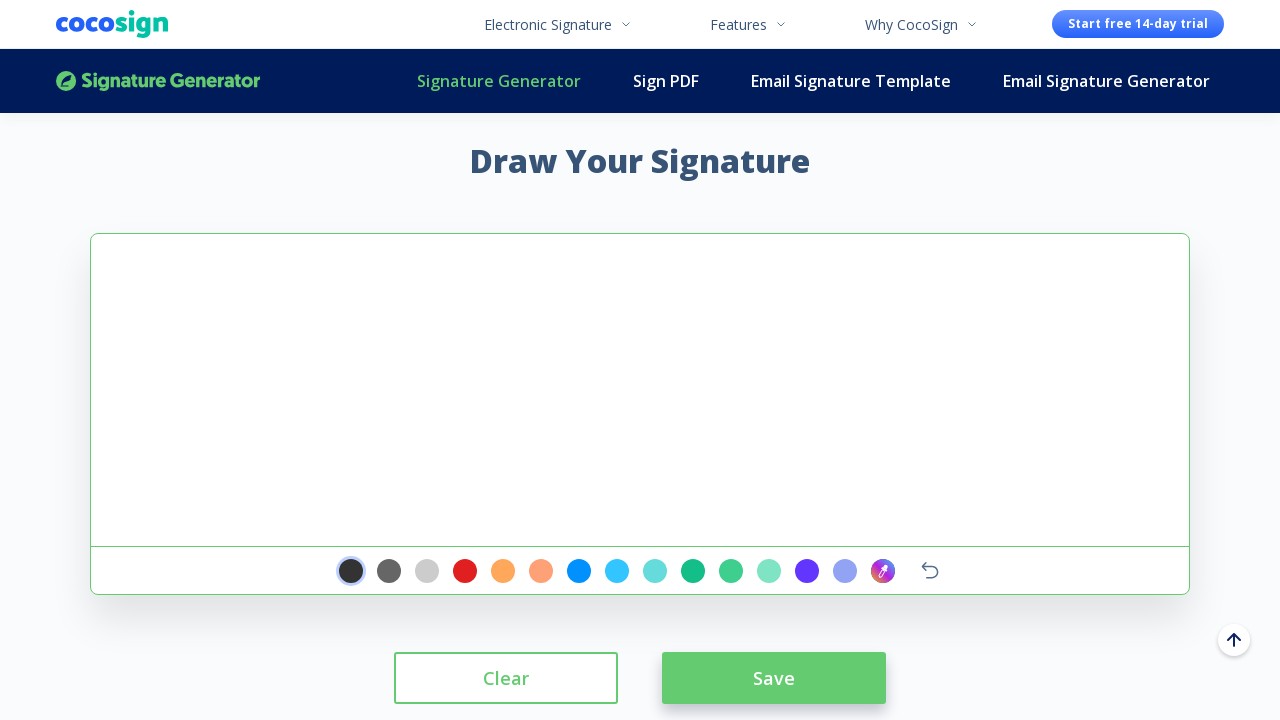

Located signature canvas element
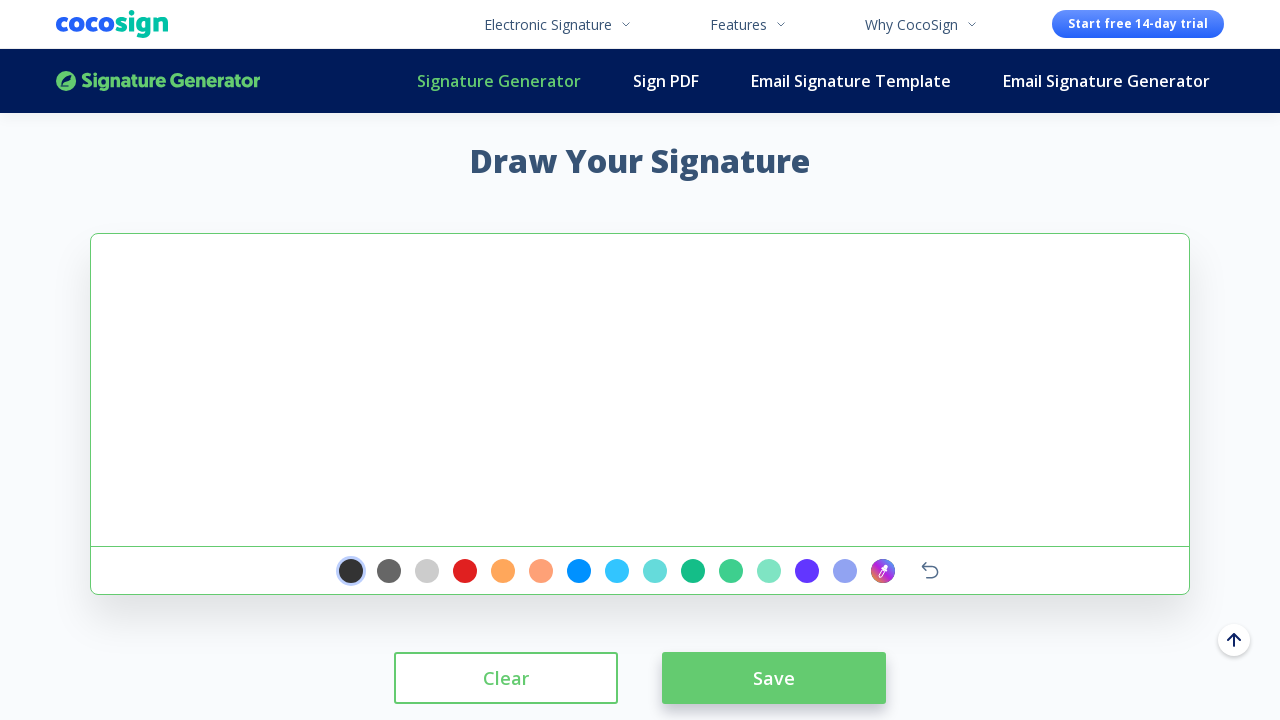

Retrieved canvas bounding box coordinates
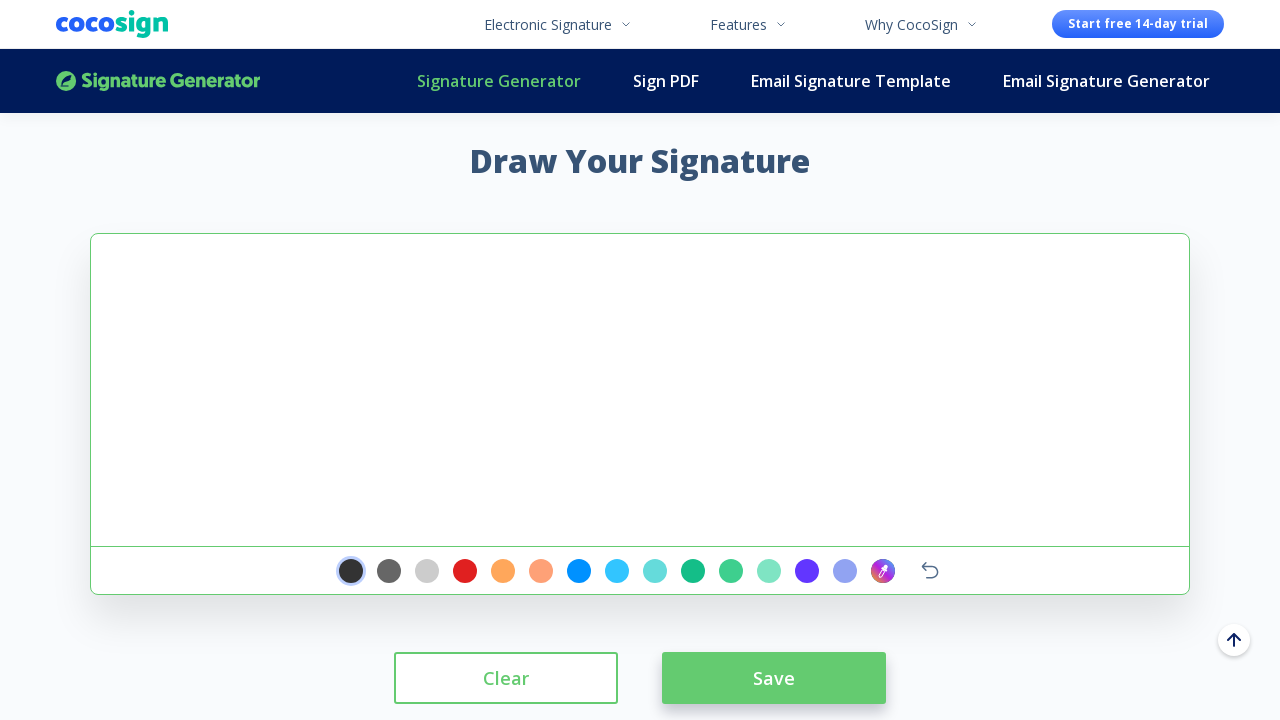

Clicked center of signature canvas to initialize drawing at (640, 390)
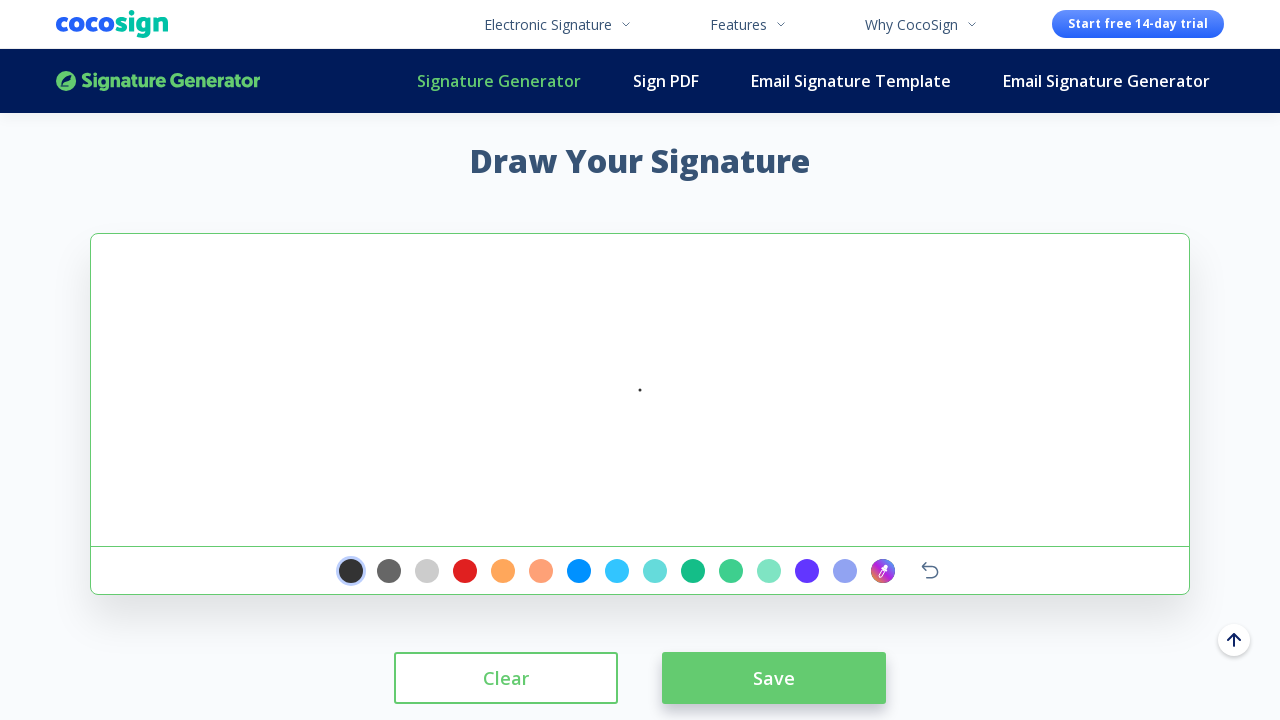

Moved mouse to starting position on canvas at (96, 241)
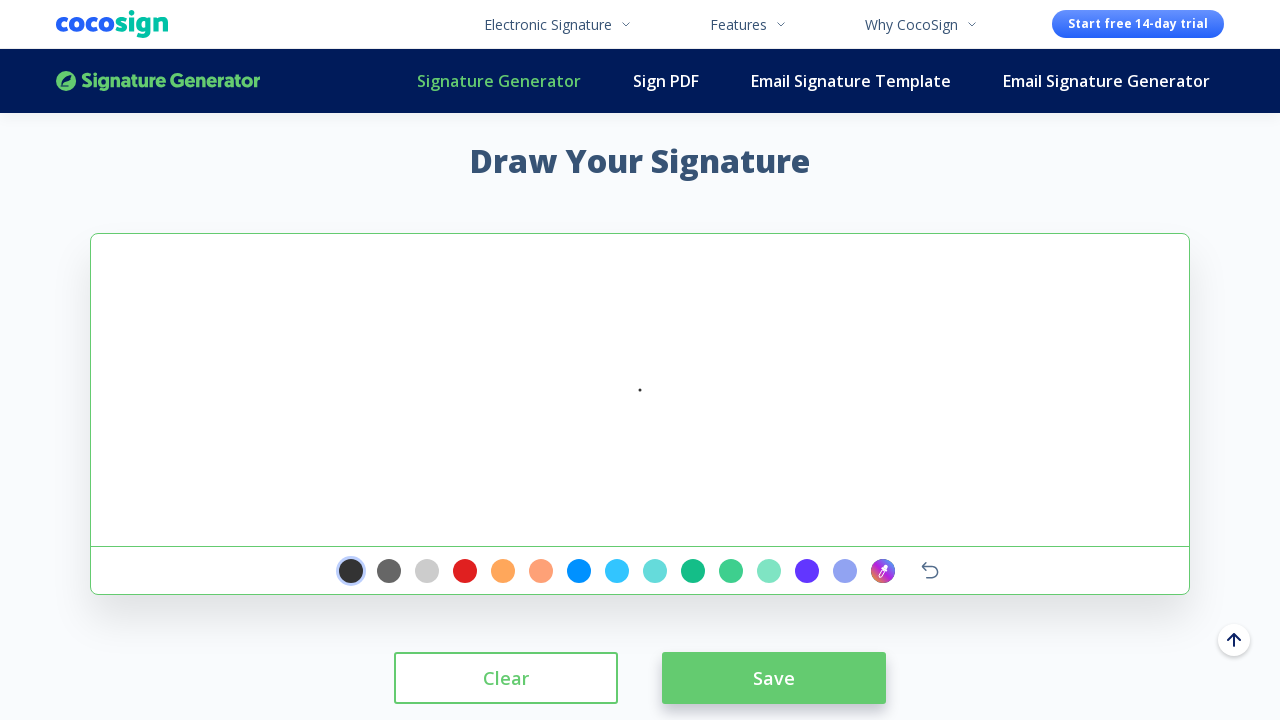

Pressed mouse button down to begin drawing at (96, 241)
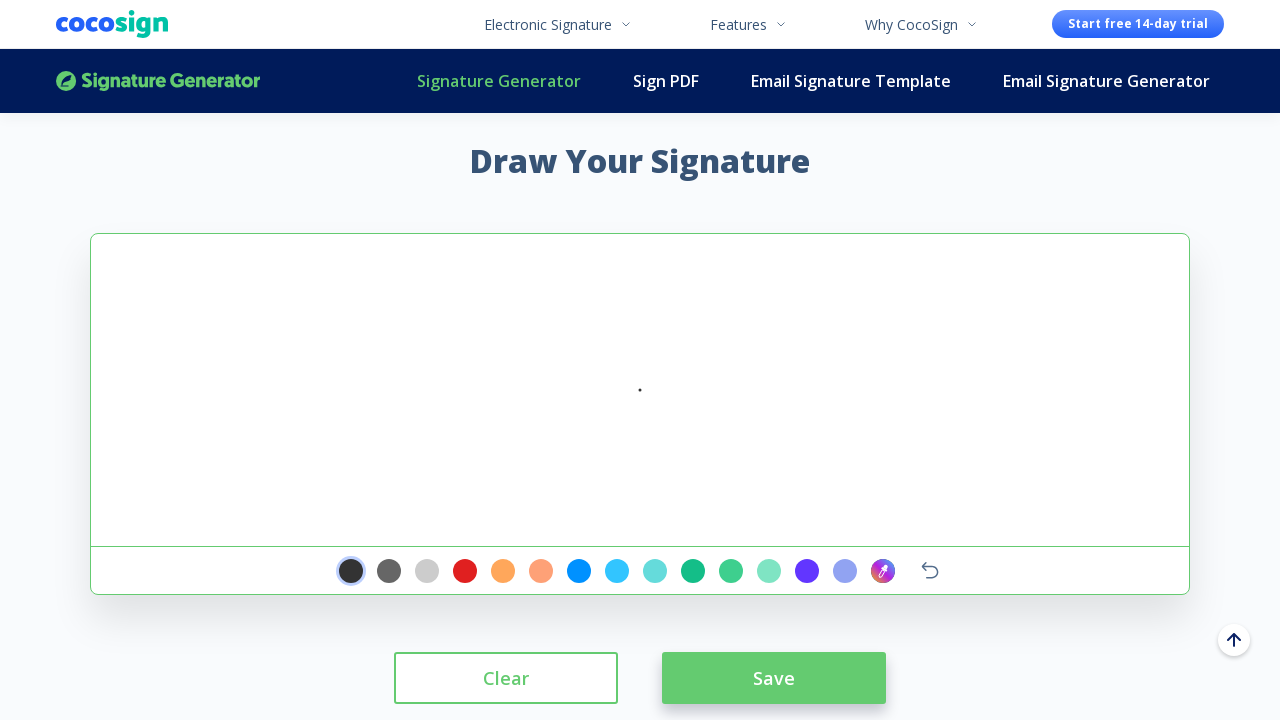

Drew signature line segment upward and to the left at (-4, 161)
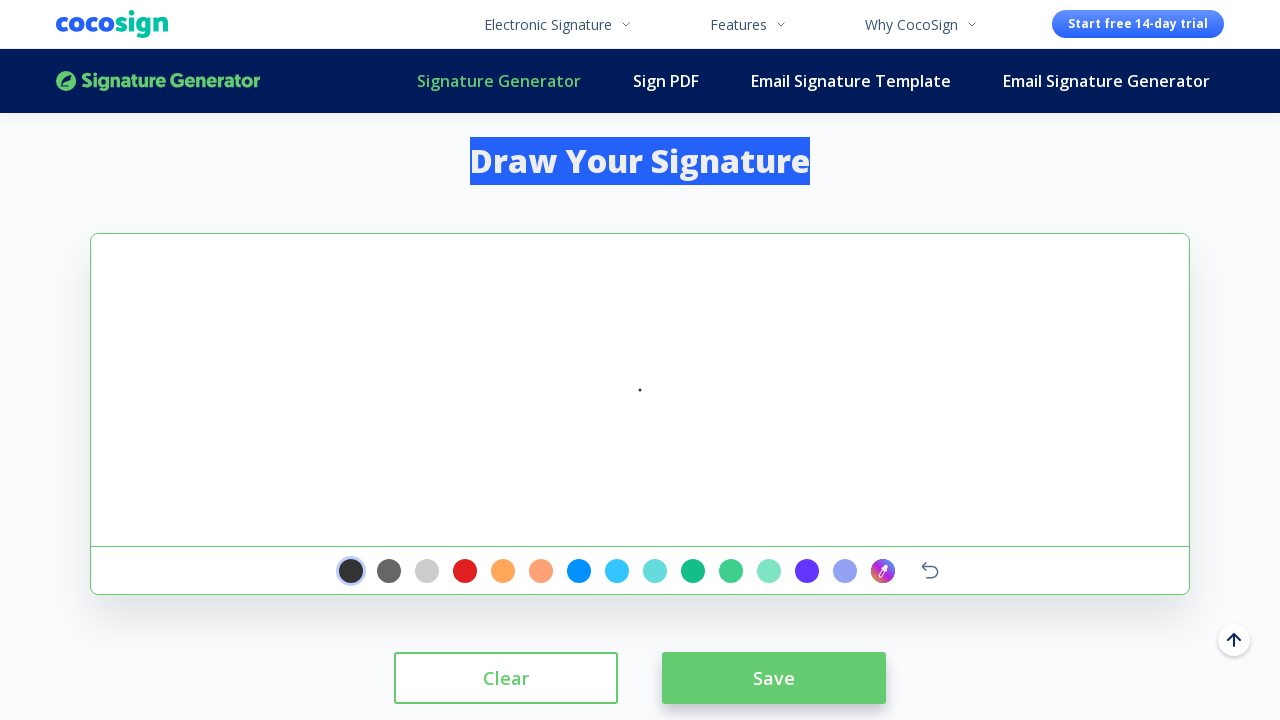

Continued signature drawing with diagonal movement at (56, 101)
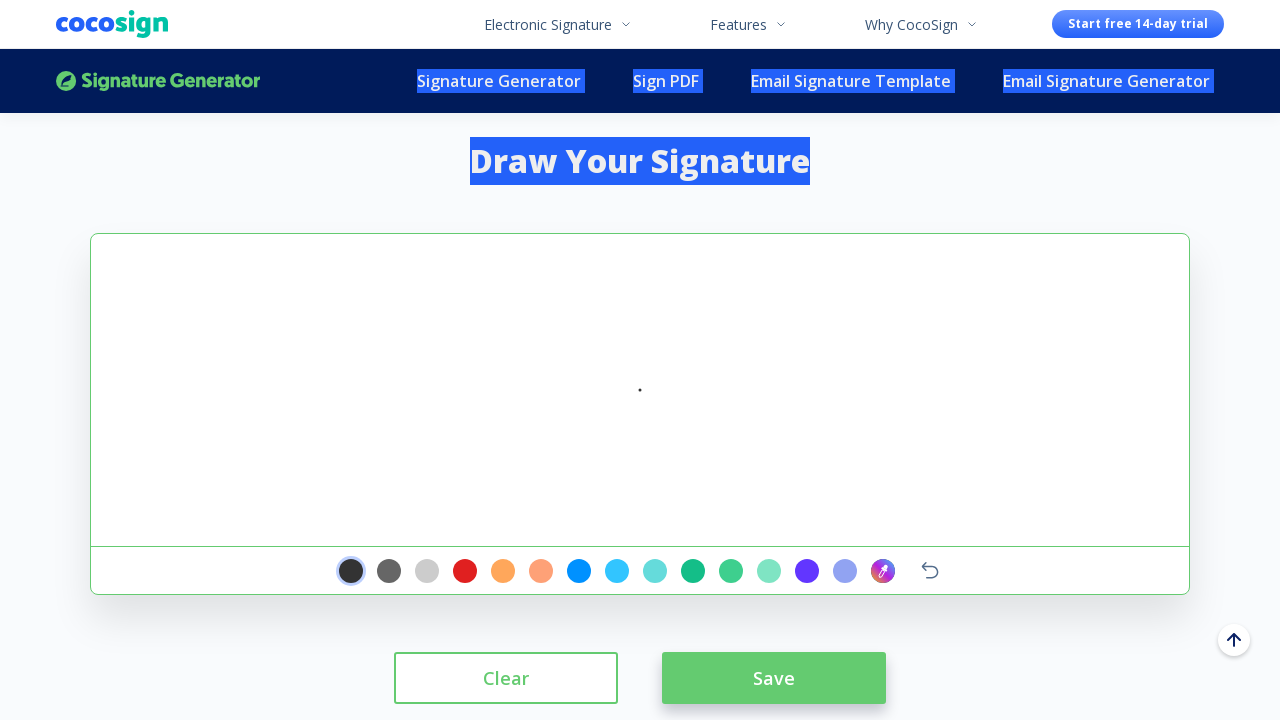

Extended signature pattern with rightward and downward stroke at (136, 21)
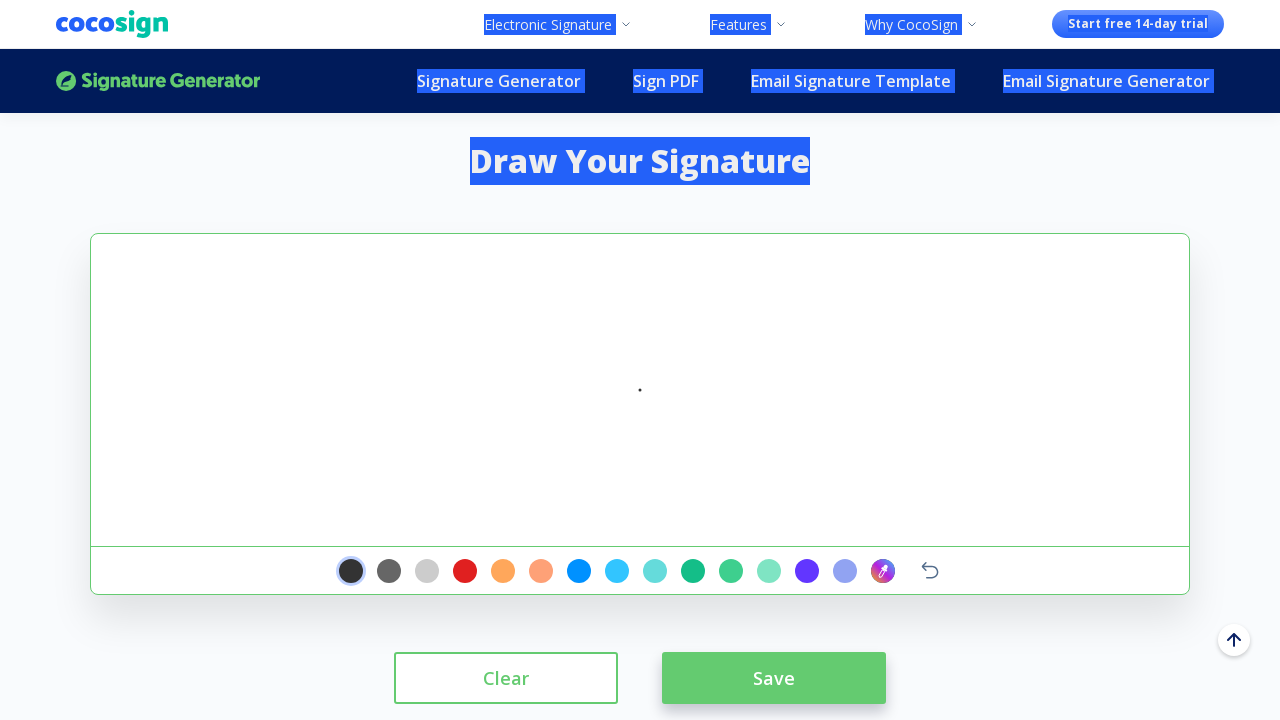

Added another curve segment to signature drawing at (166, -9)
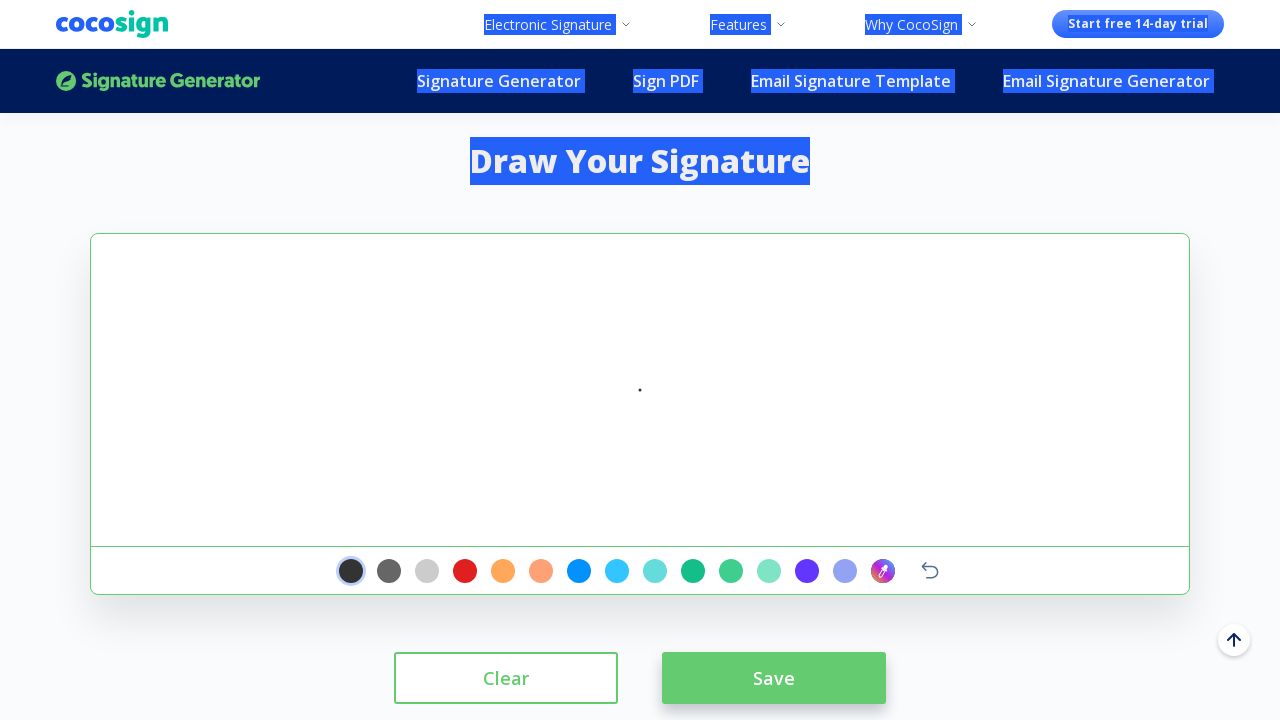

Completed signature pattern with final flourish movement at (236, -79)
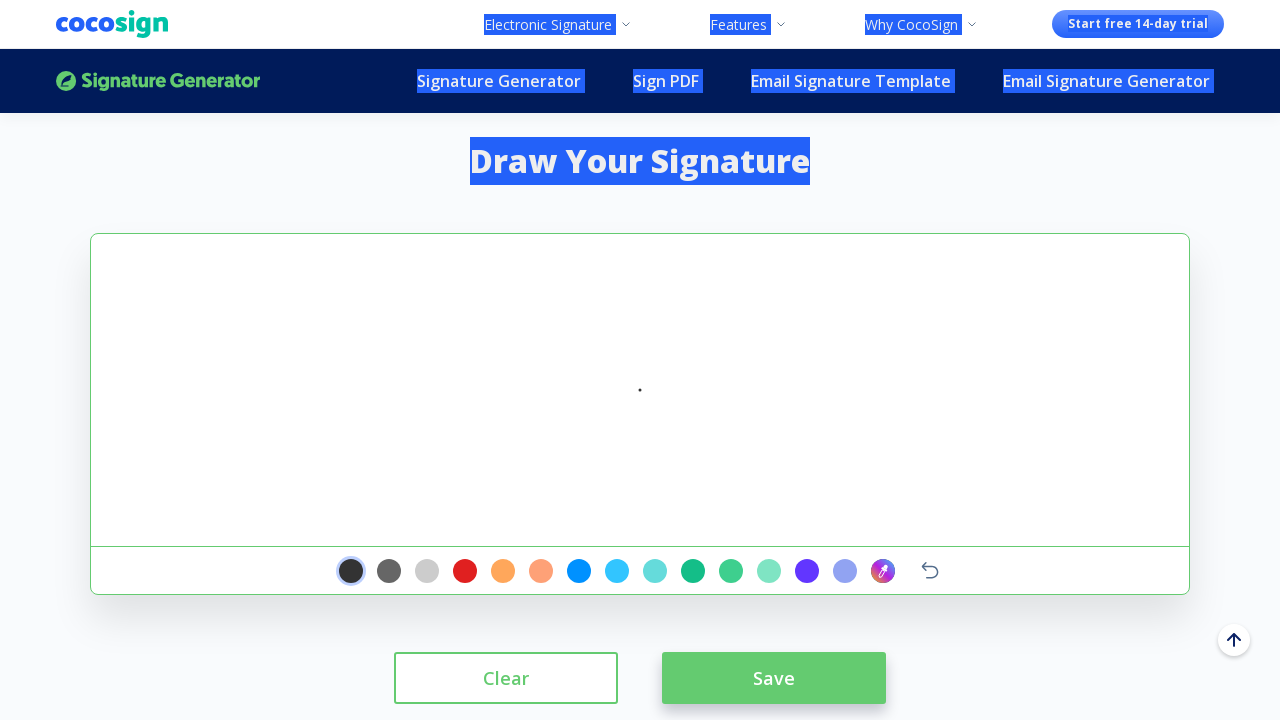

Released mouse button to finalize signature drawing at (236, -79)
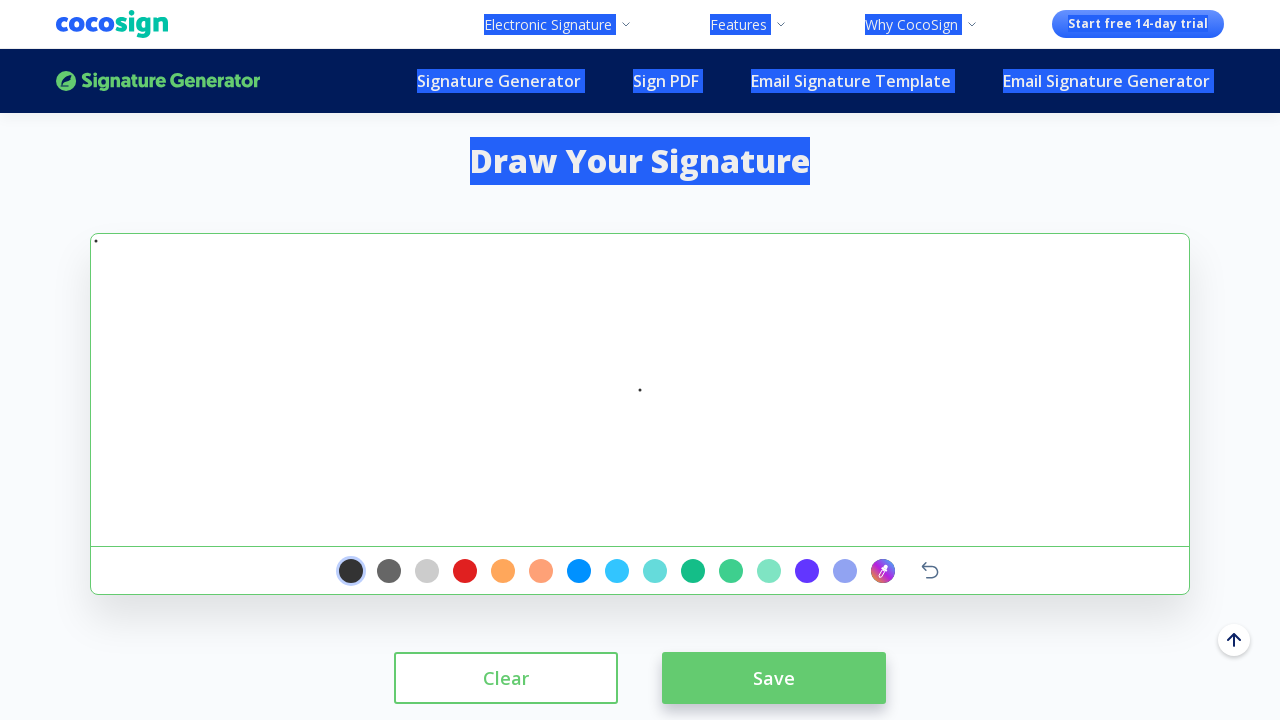

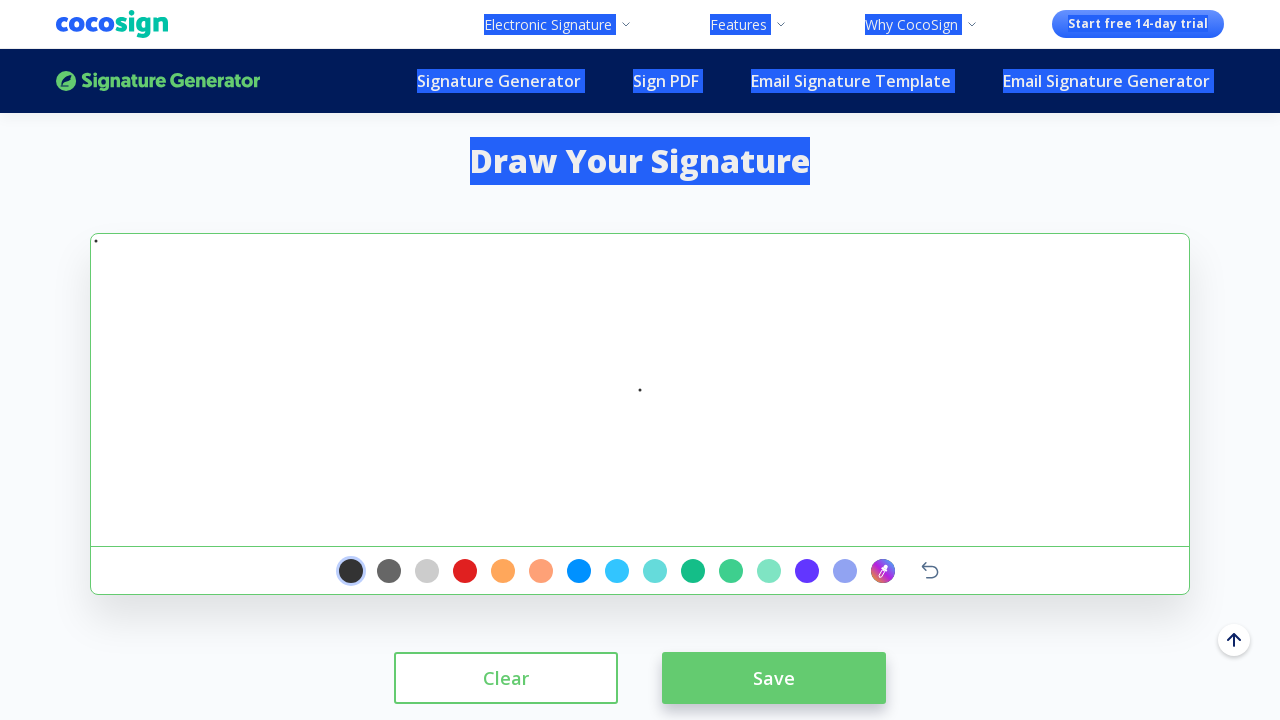